Tests basic browser navigation by visiting a GitHub repository page and performing back, forward, and reload operations

Starting URL: https://github.com/microsoft/playwright-dotnet

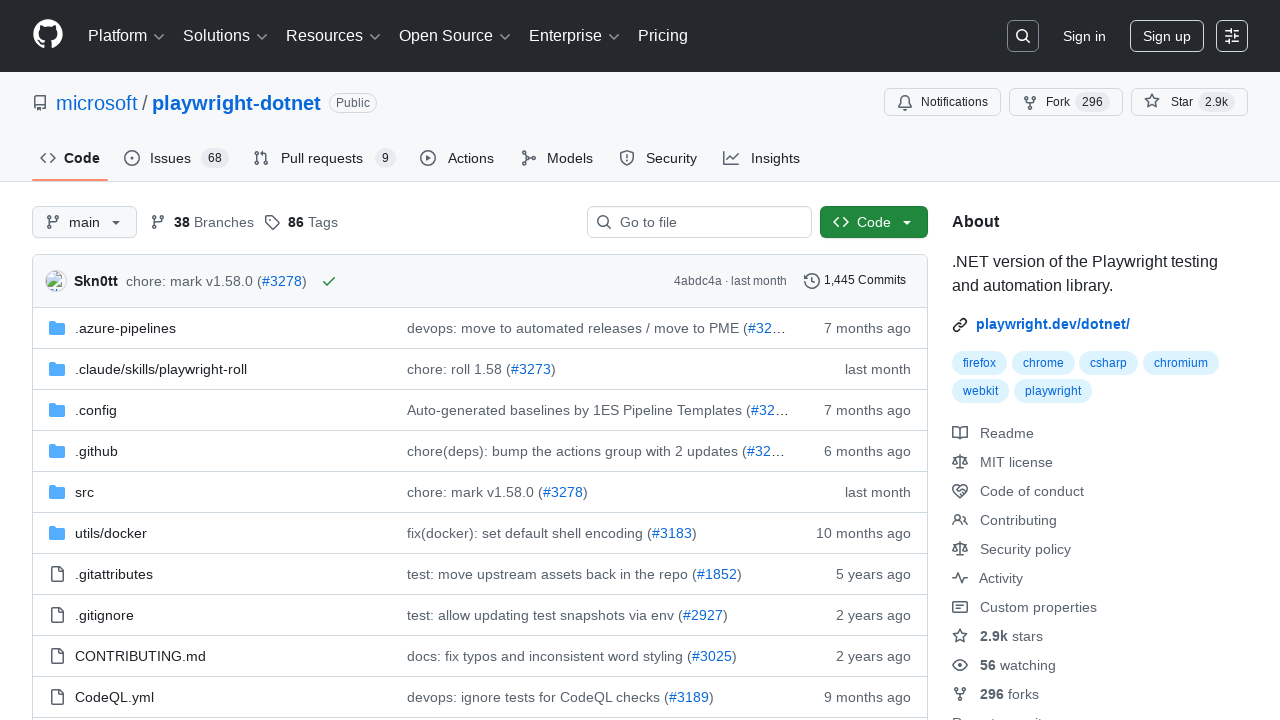

Navigated back in browser history
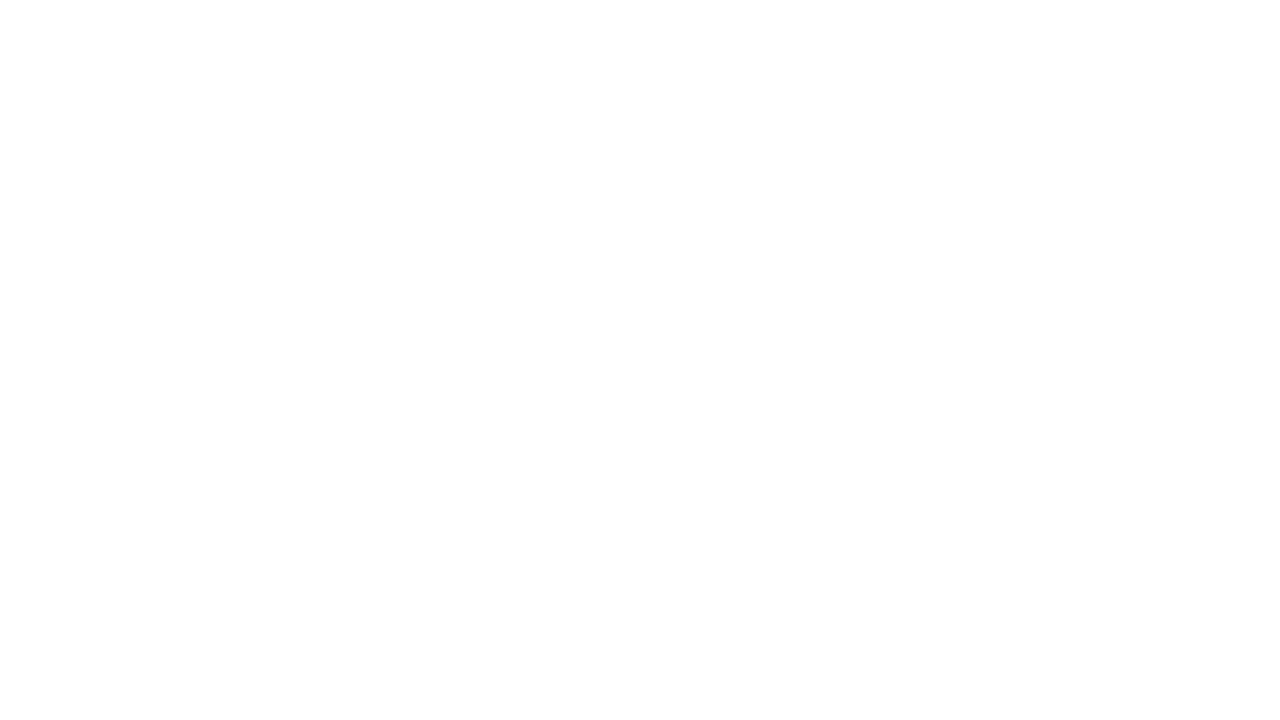

Navigated forward in browser history
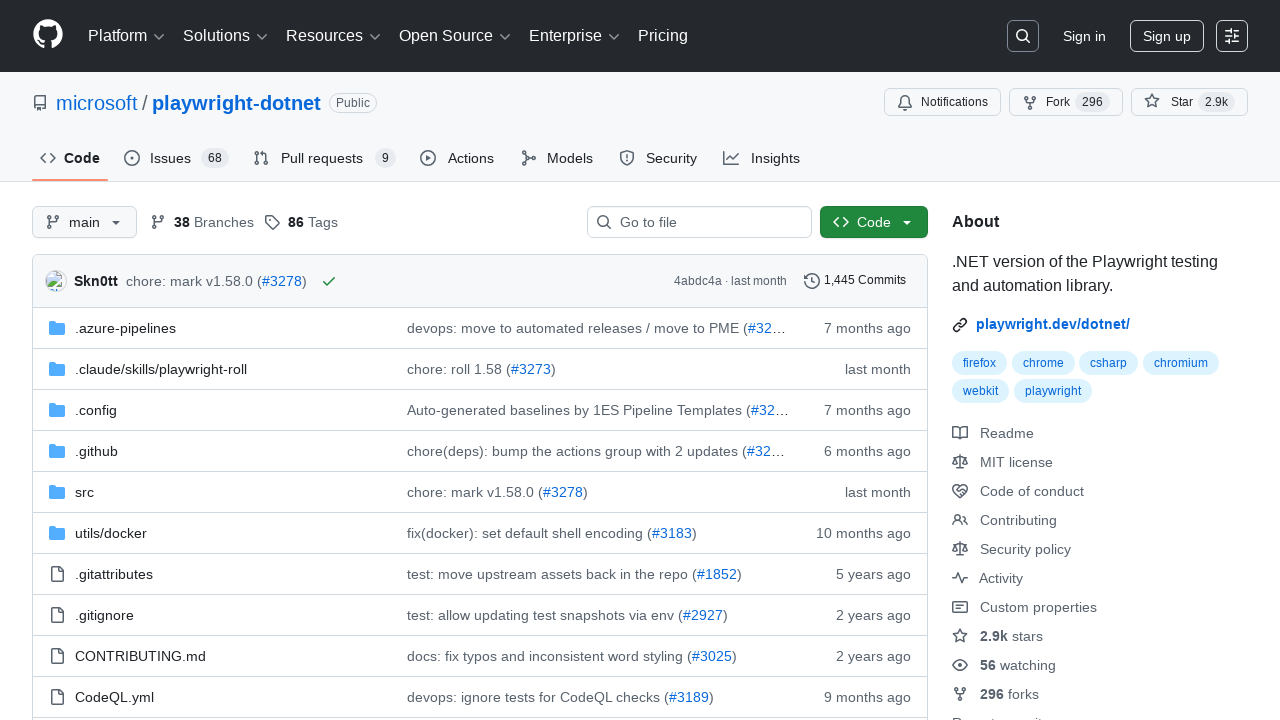

Reloaded the current page
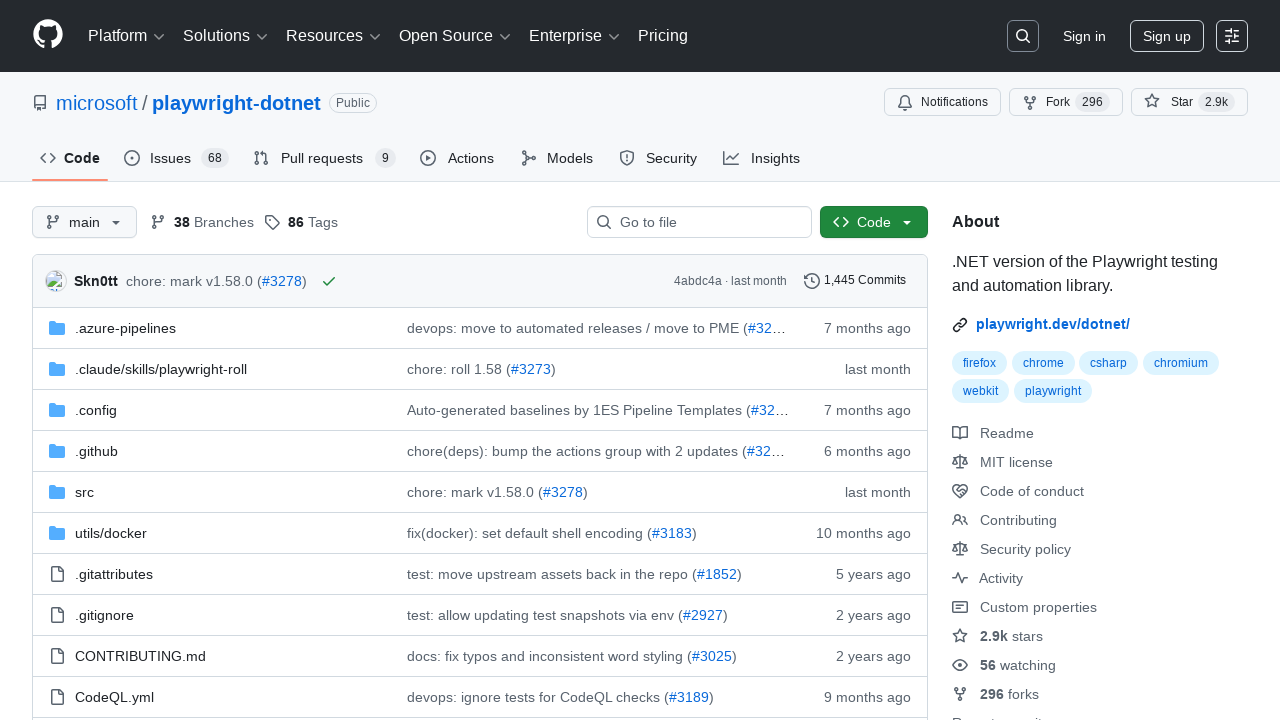

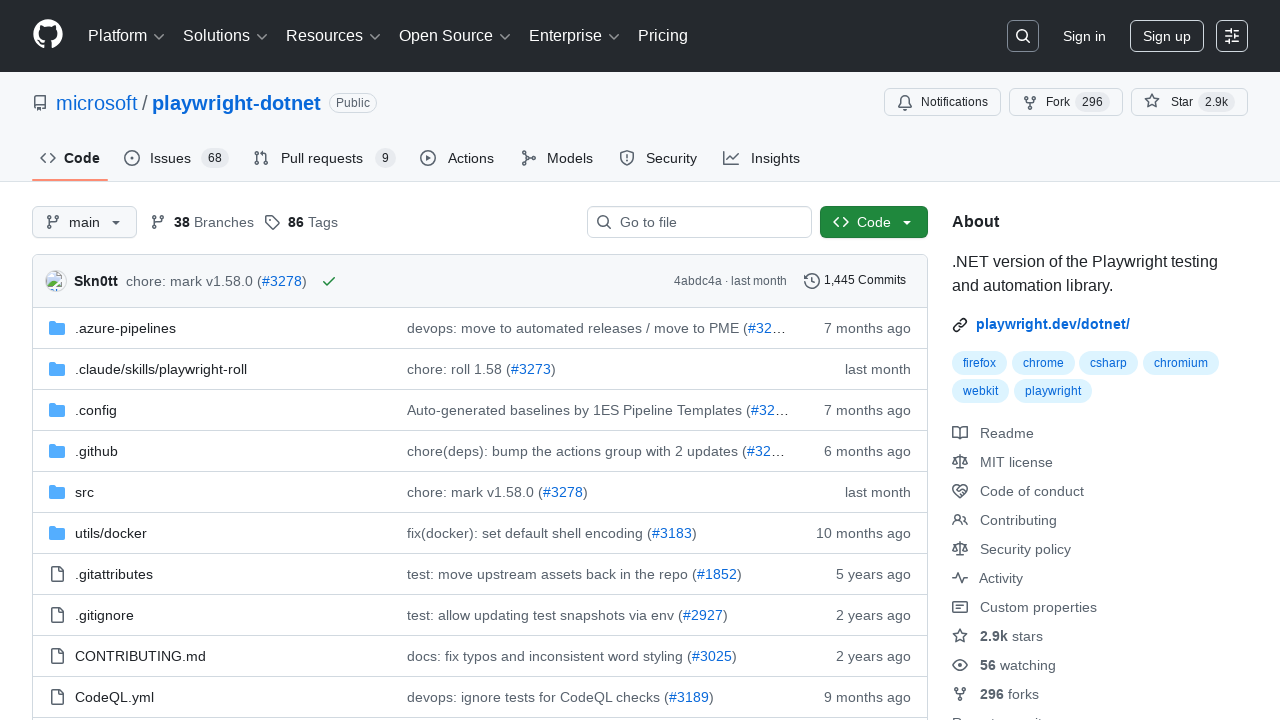